Tests basic browser window manipulation and navigation by minimizing/maximizing the window and clicking on the CSS menu element

Starting URL: https://compendiumdev.co.uk/

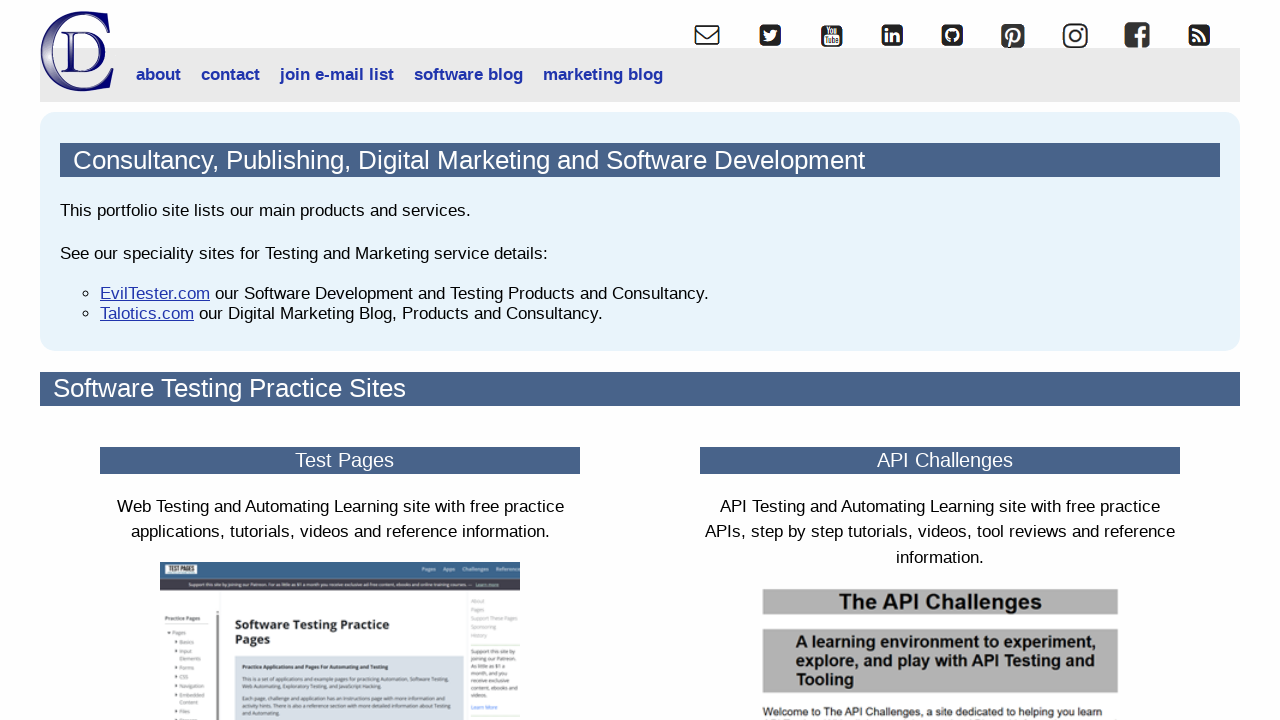

Clicked on CSS menu element at (640, 75) on #cssmenu
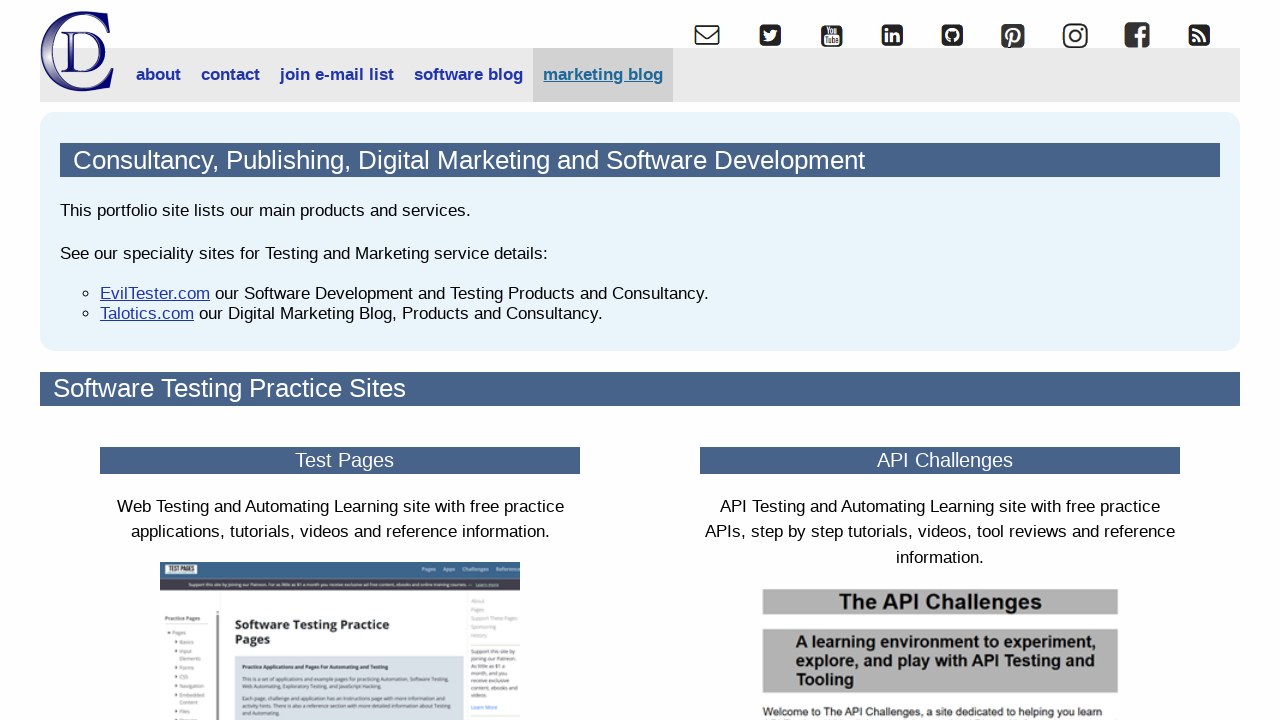

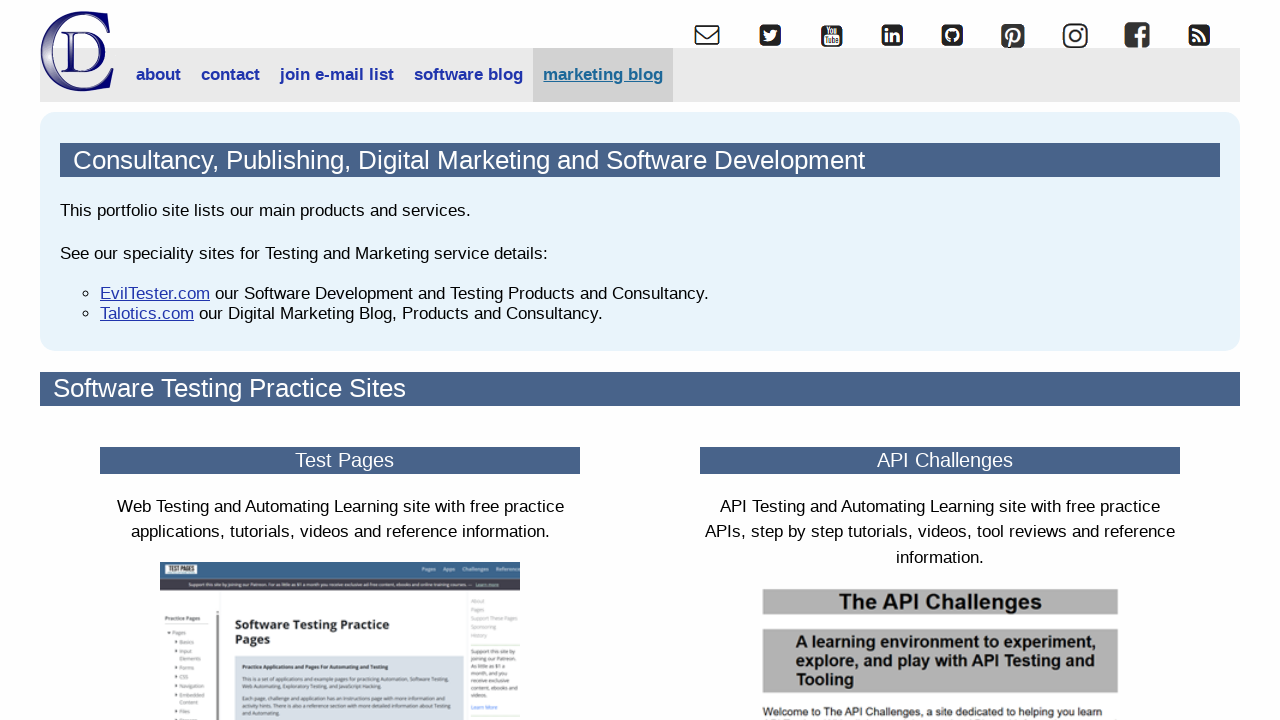